Tests that the currently applied filter is highlighted

Starting URL: https://demo.playwright.dev/todomvc

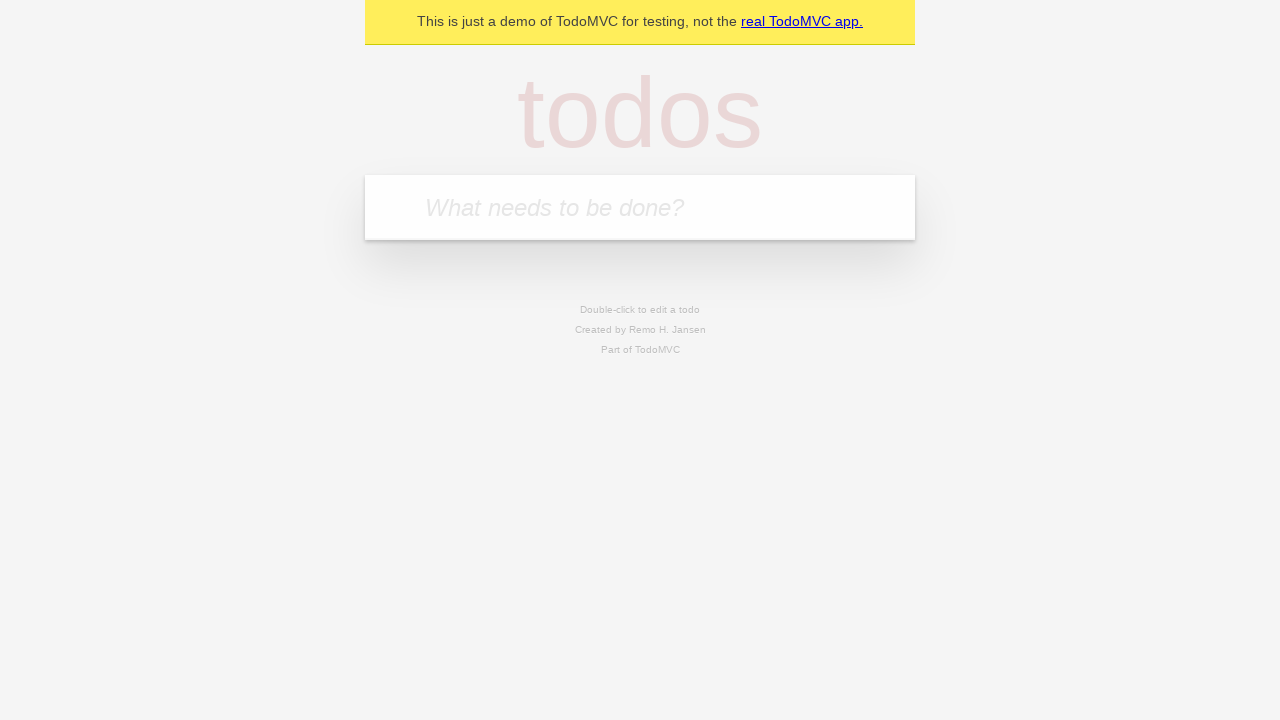

Filled new todo input with 'buy some cheese' on .new-todo
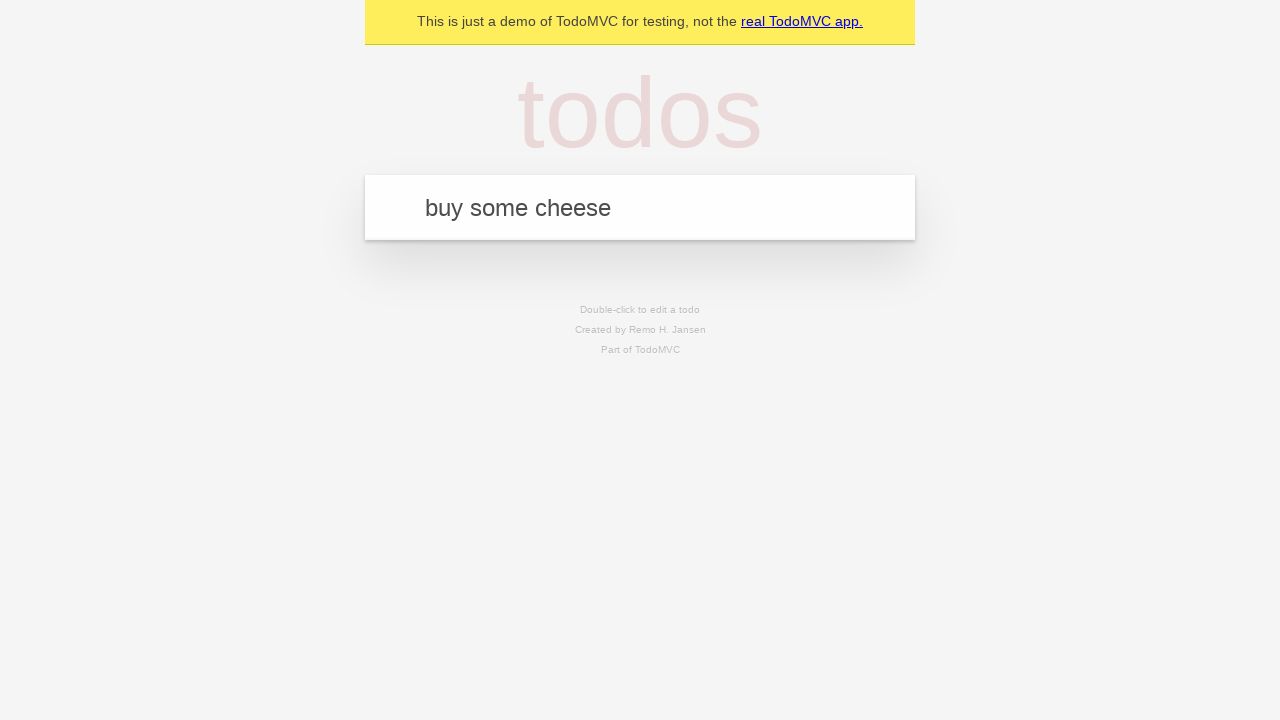

Pressed Enter to add first todo on .new-todo
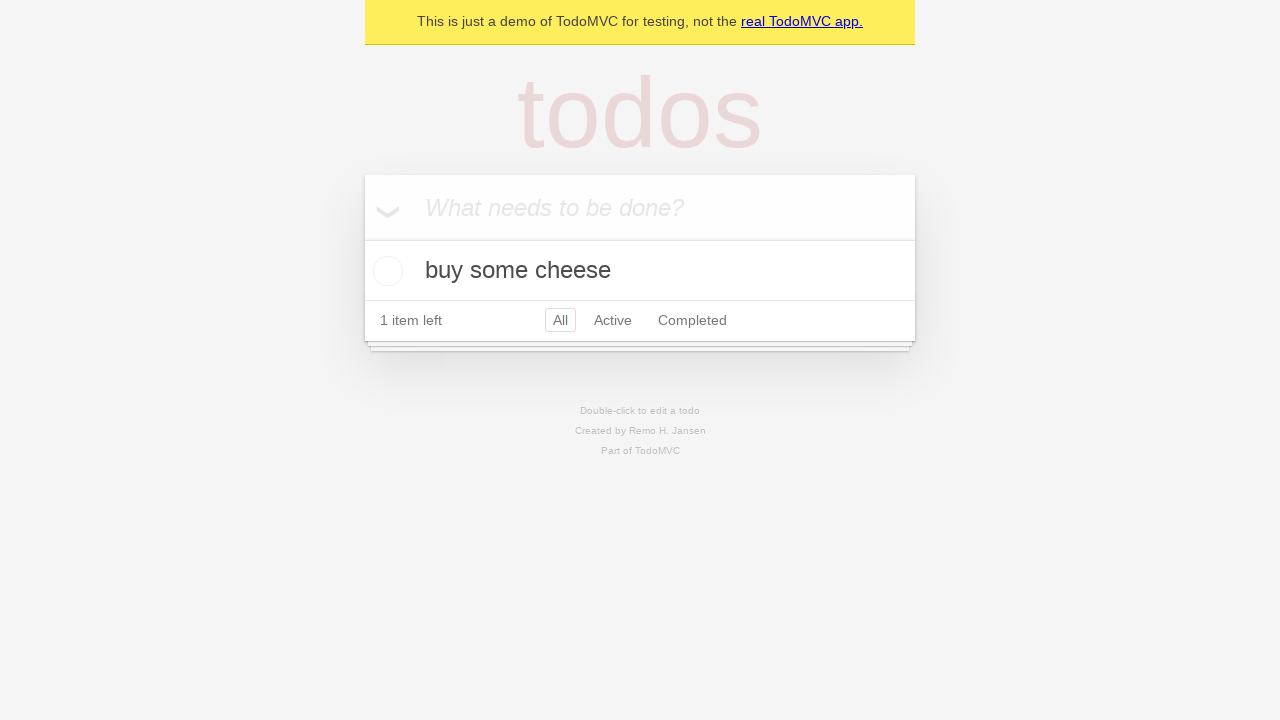

Filled new todo input with 'feed the cat' on .new-todo
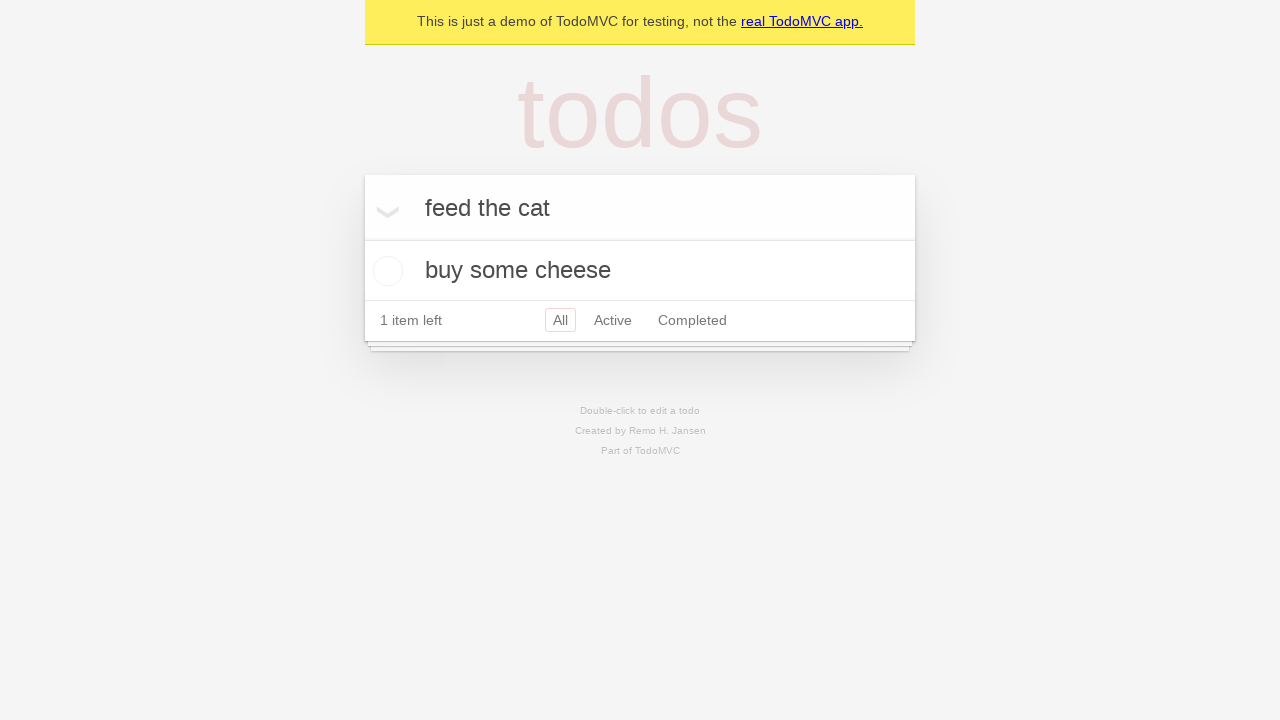

Pressed Enter to add second todo on .new-todo
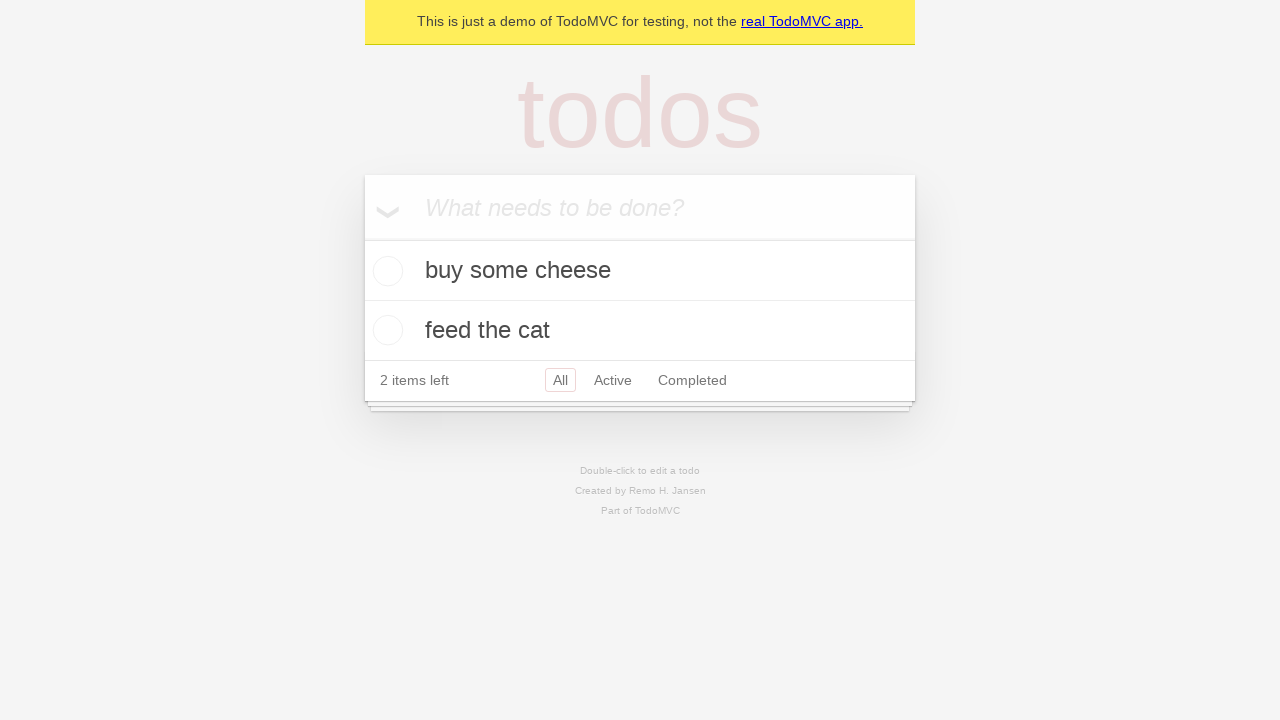

Filled new todo input with 'book a doctors appointment' on .new-todo
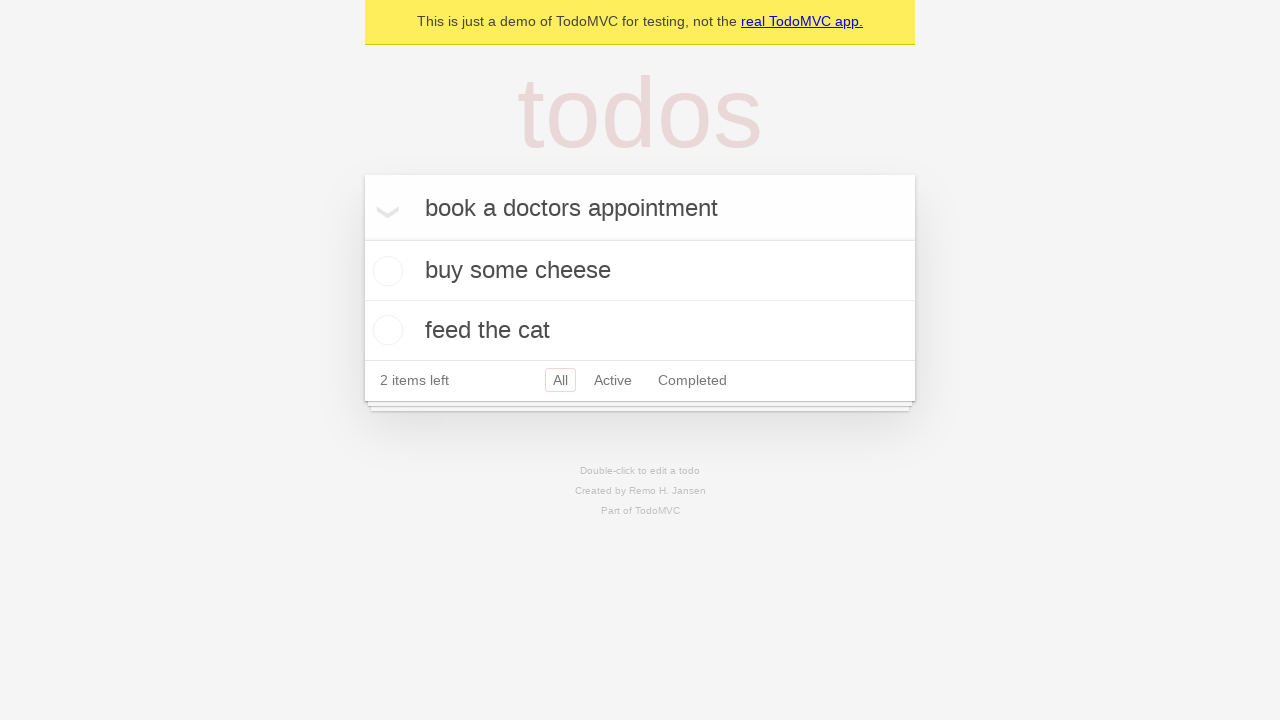

Pressed Enter to add third todo on .new-todo
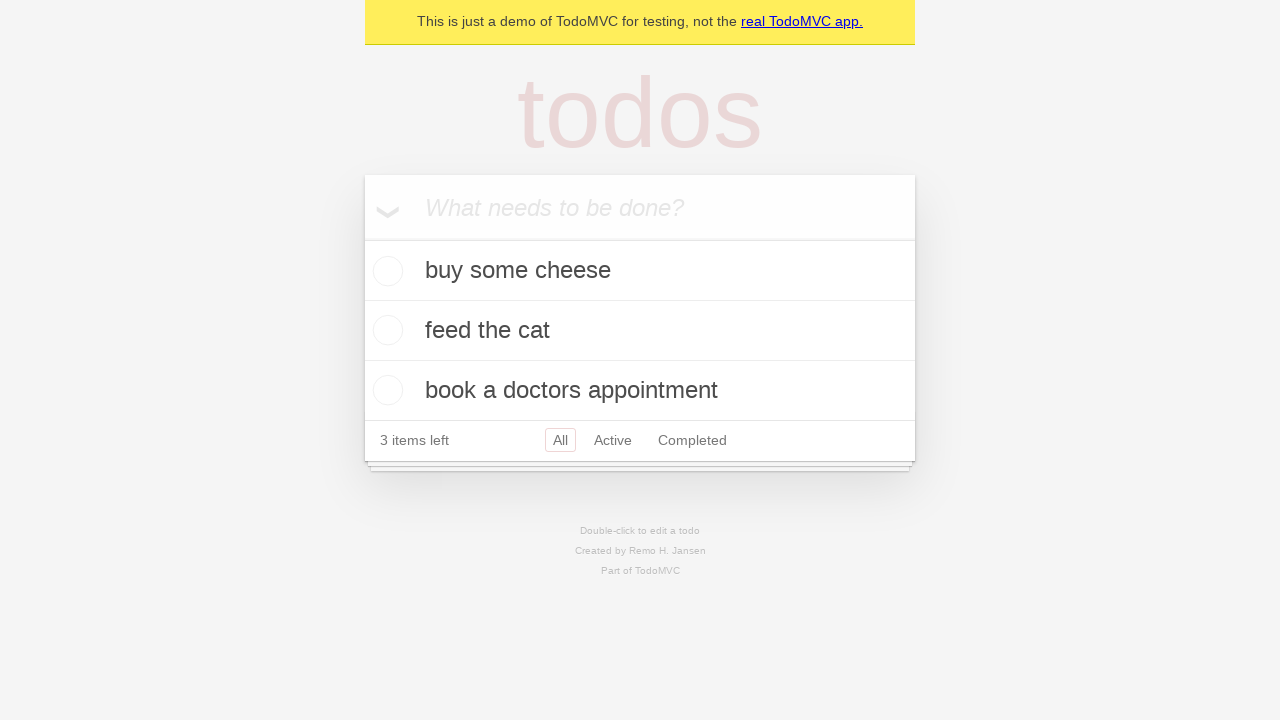

Waited for all three todos to load in the list
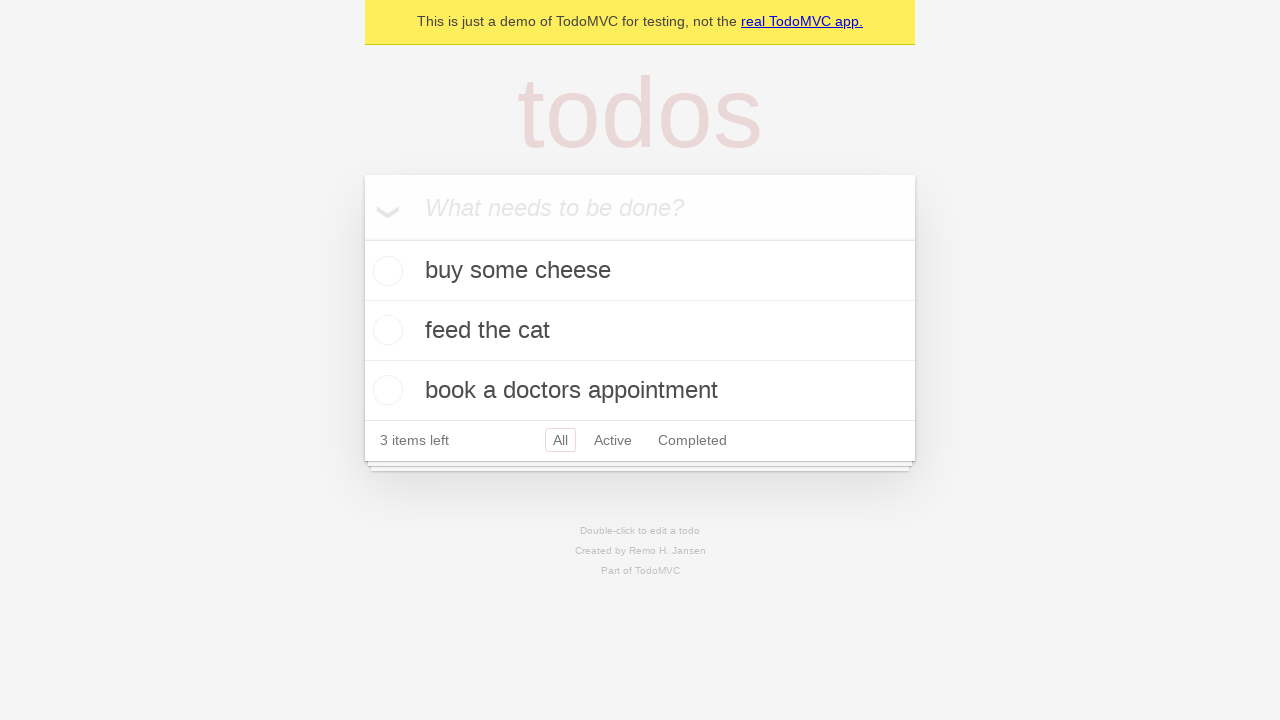

Clicked Active filter at (613, 440) on .filters >> text=Active
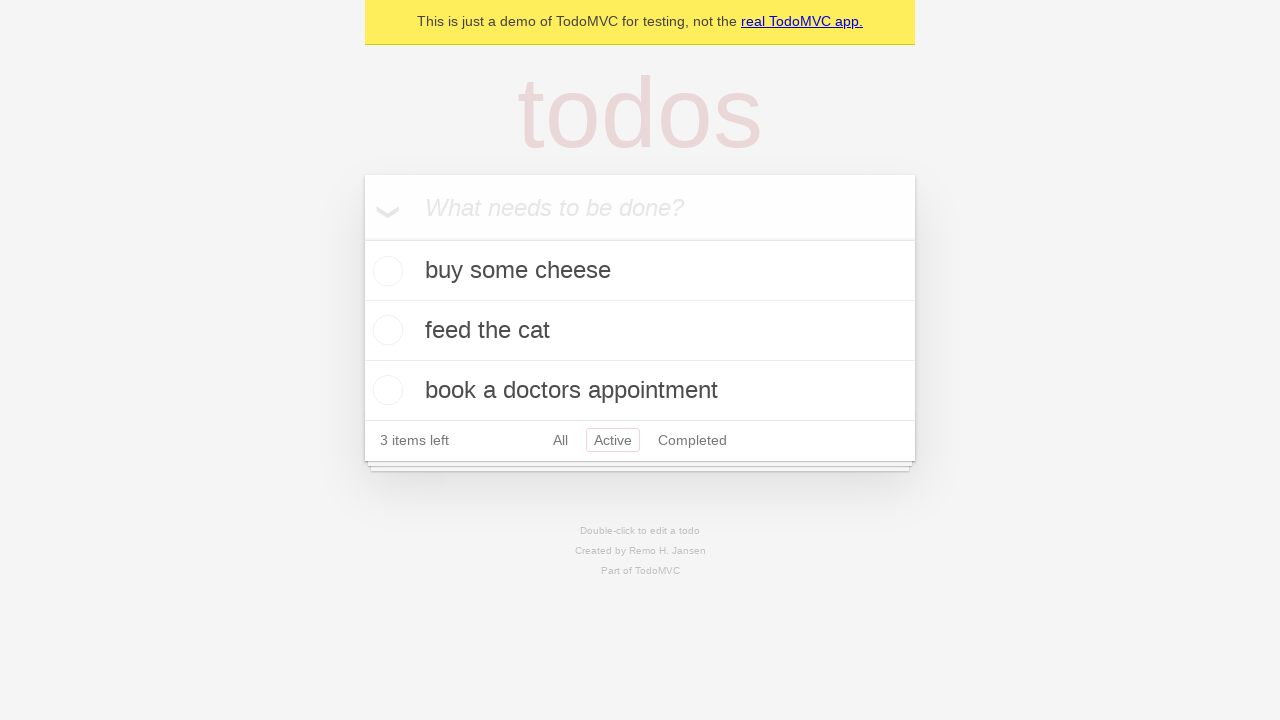

Clicked Completed filter to verify it is highlighted as the currently applied filter at (692, 440) on .filters >> text=Completed
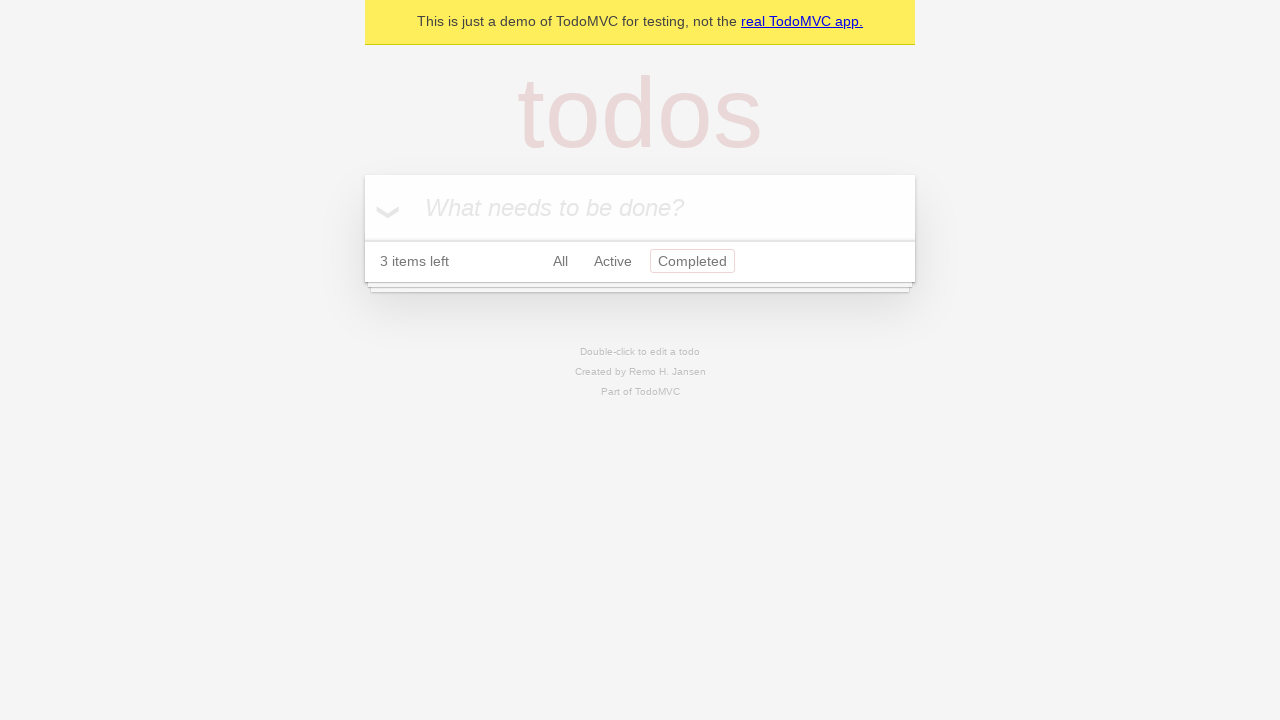

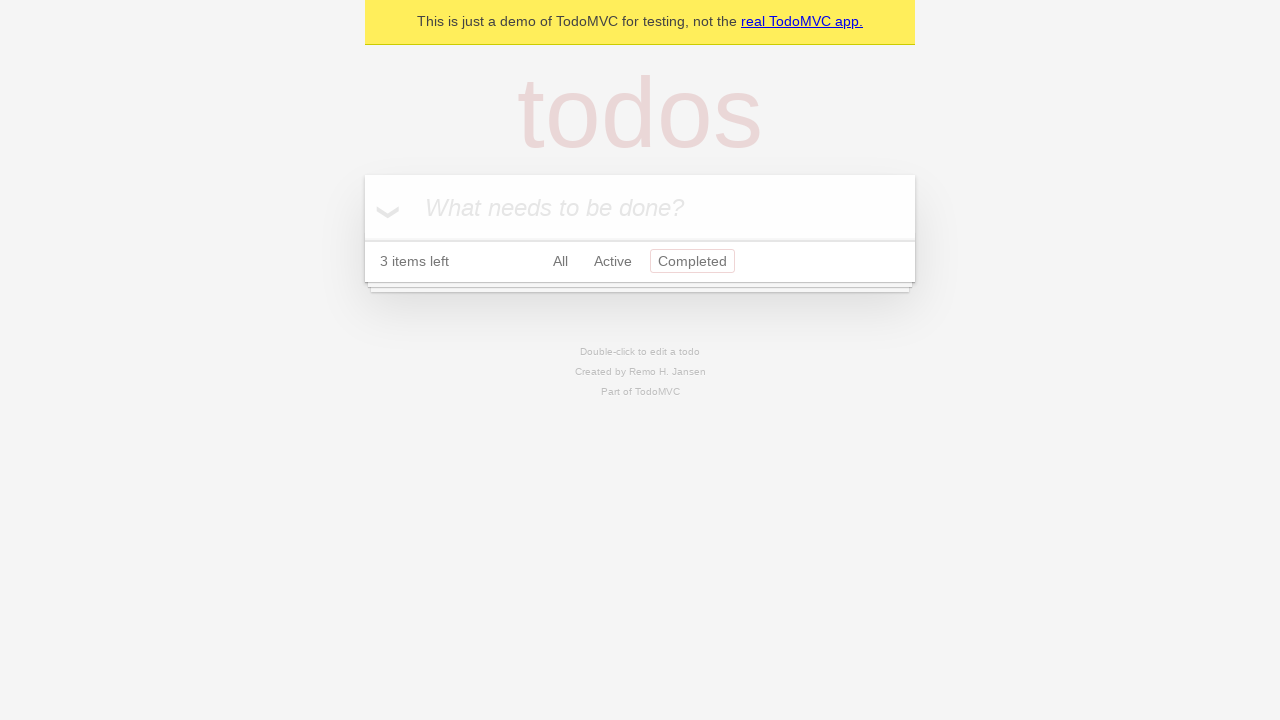